Tests finding an element by ID and fills a username field while demonstrating various element information retrieval methods

Starting URL: https://the-internet.herokuapp.com/login

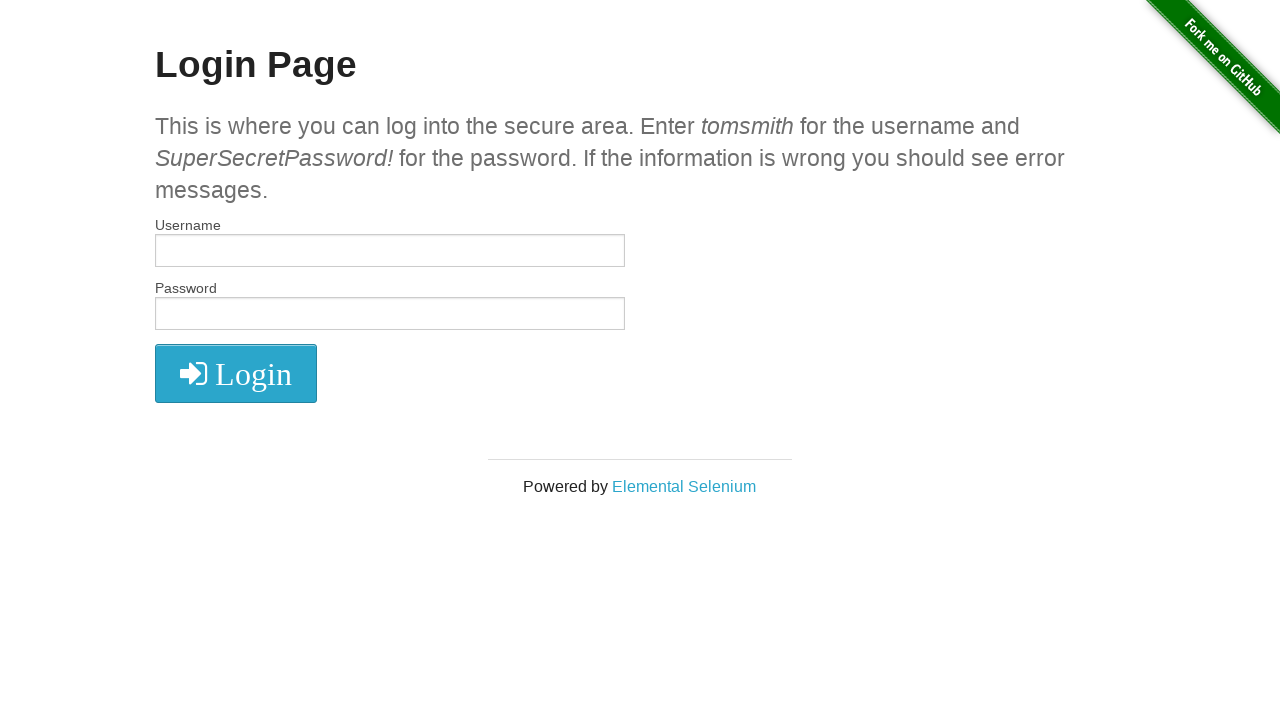

Filled username field with 'ismail' using ID selector on #username
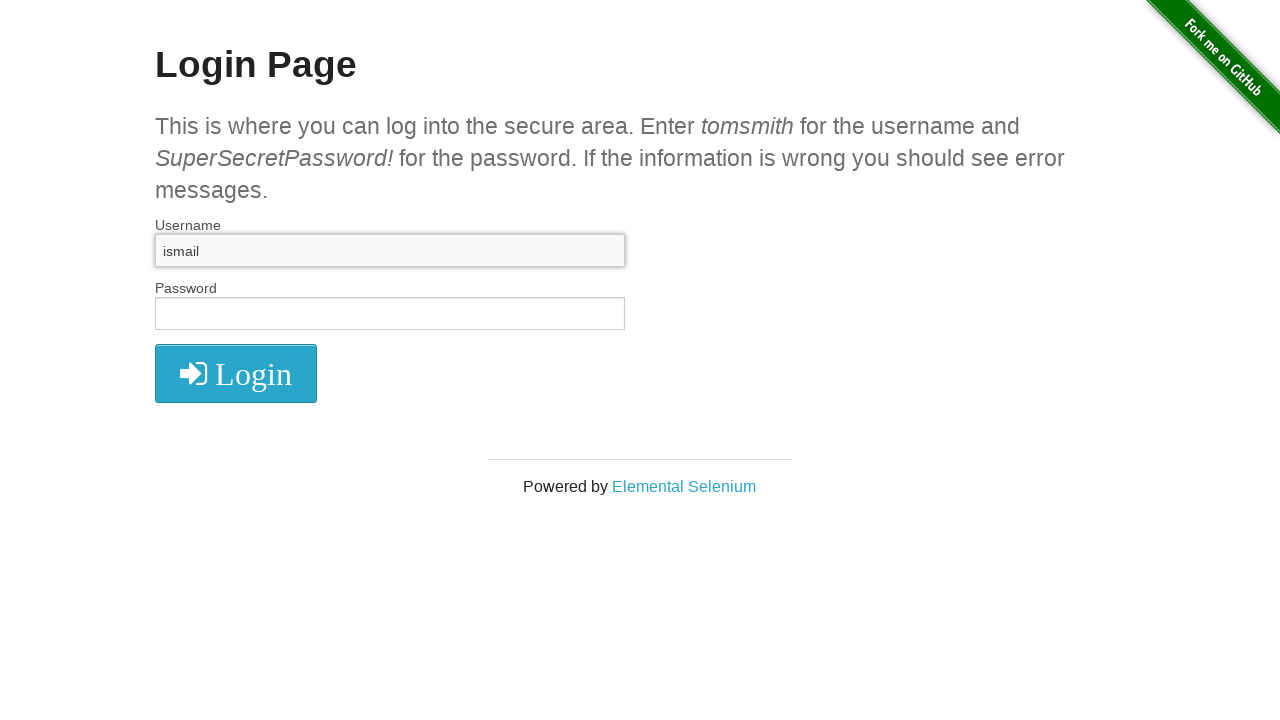

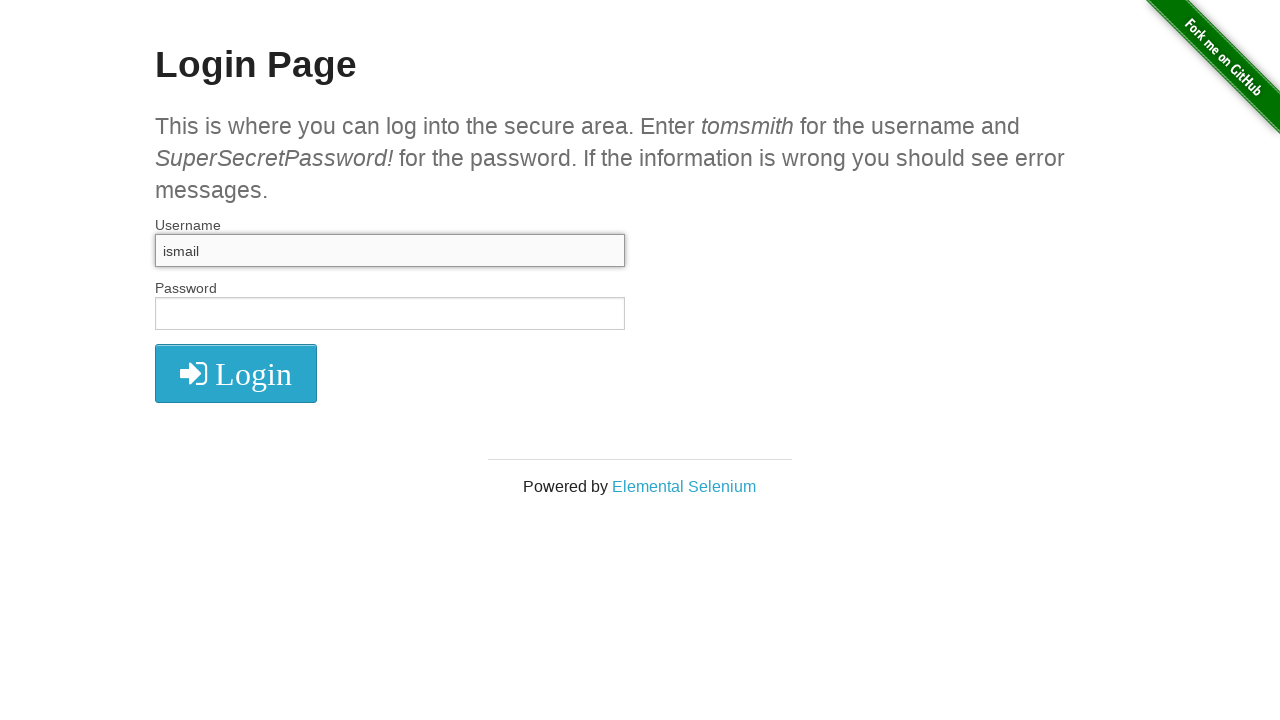